Navigates to the Rahul Shetty Academy Automation Practice page and verifies that footer links are present on the page.

Starting URL: https://rahulshettyacademy.com/AutomationPractice/

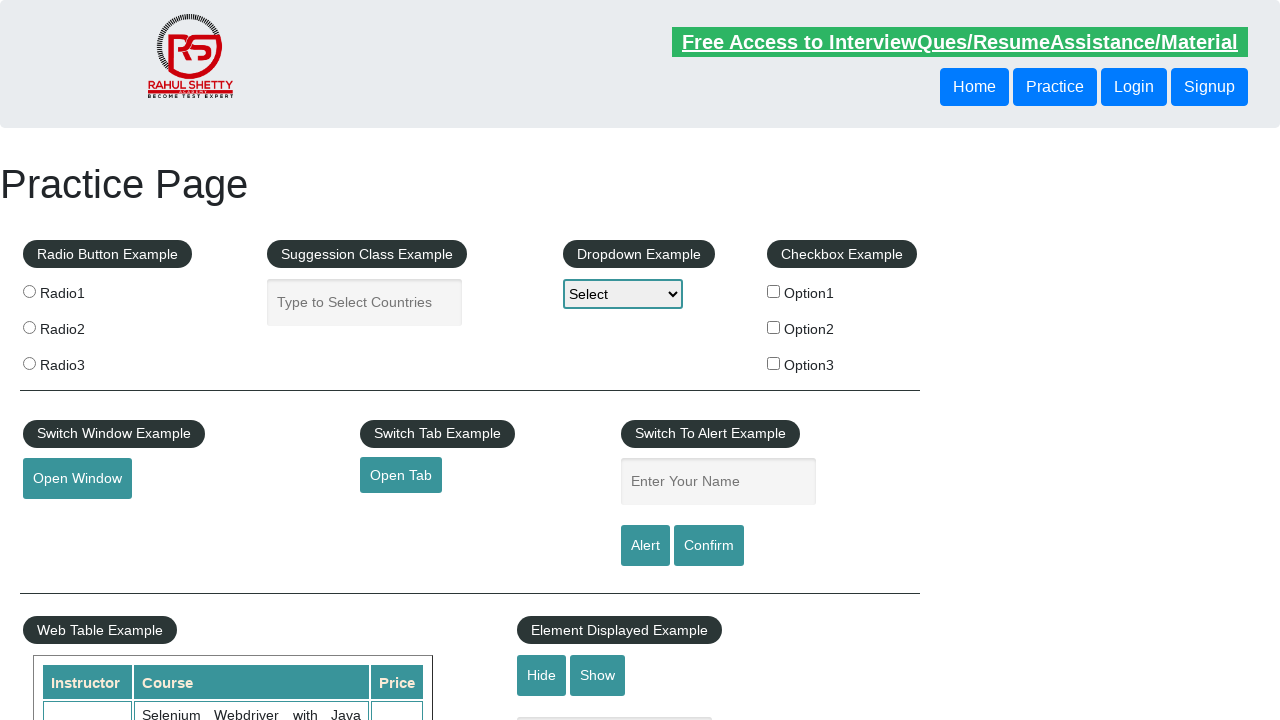

Waited for footer links to load on the page
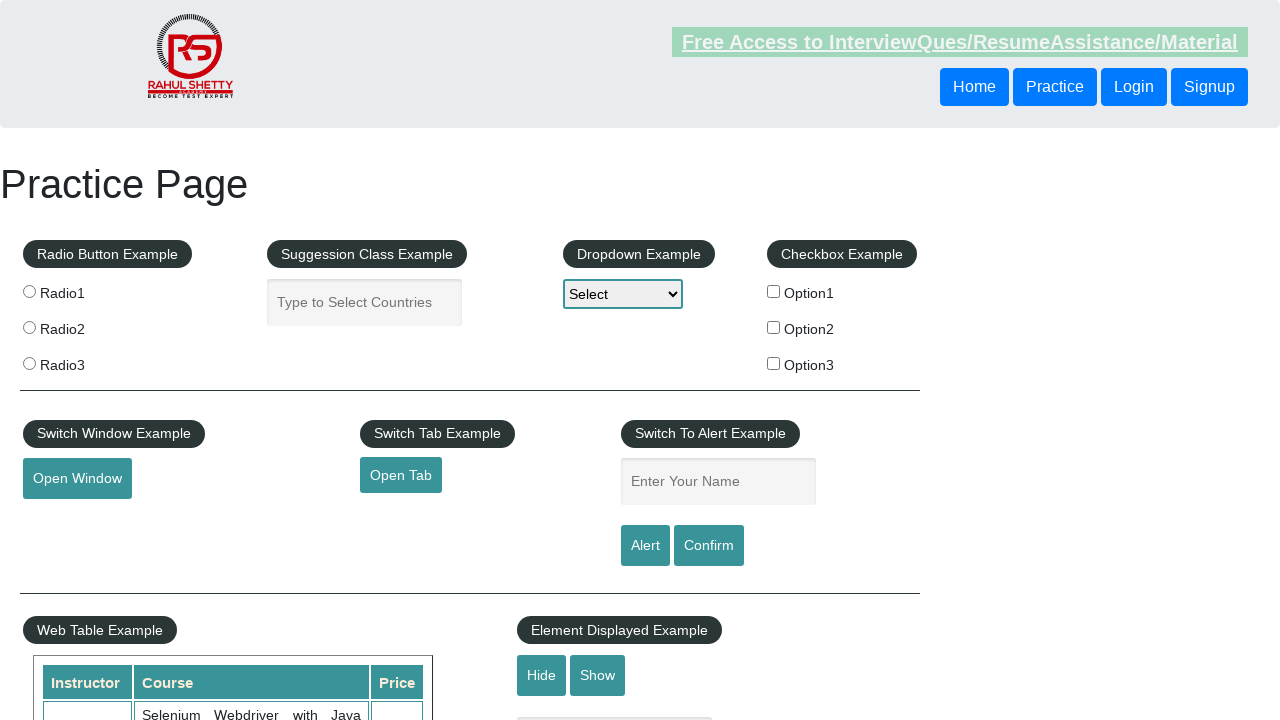

Located all footer links on the page
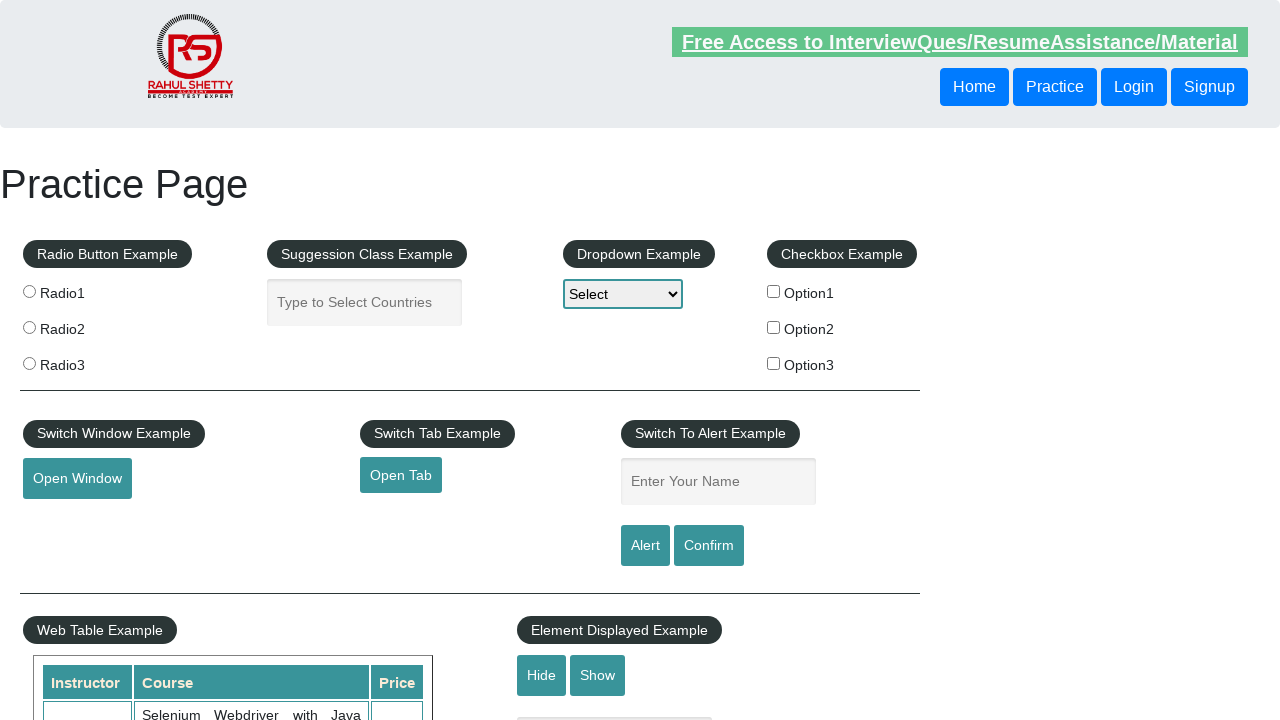

Verified that footer links are present on the page
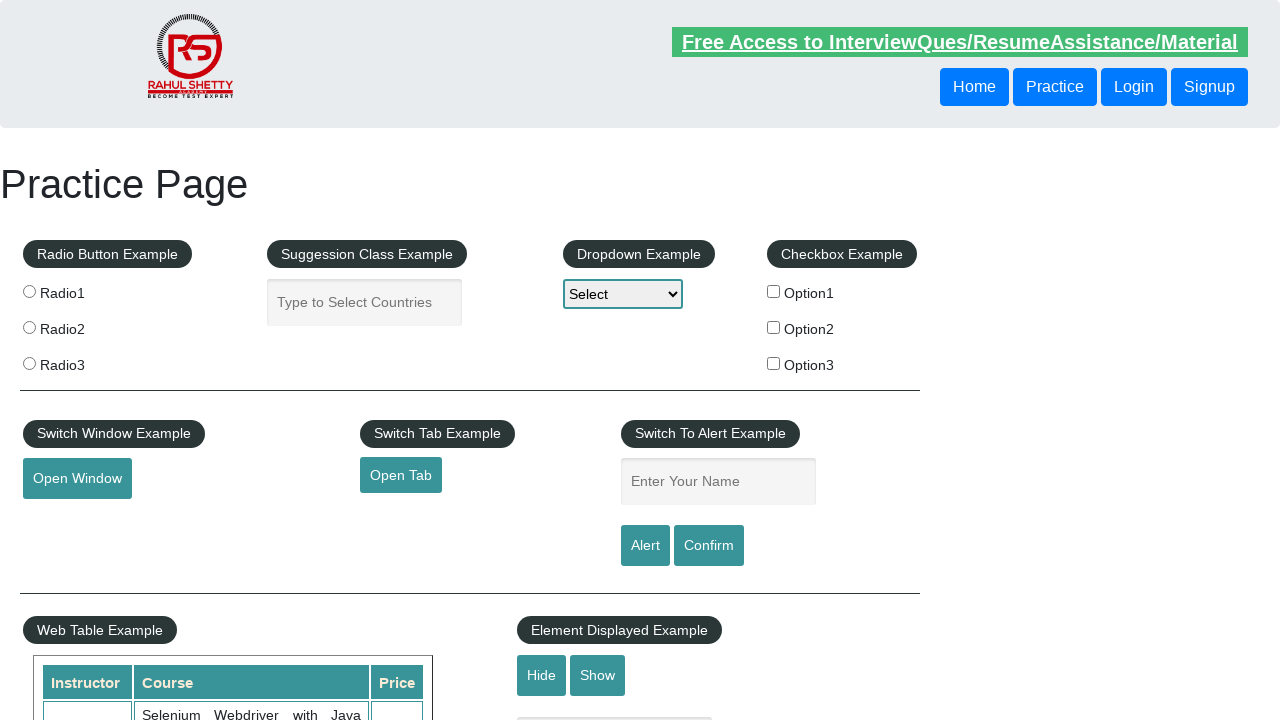

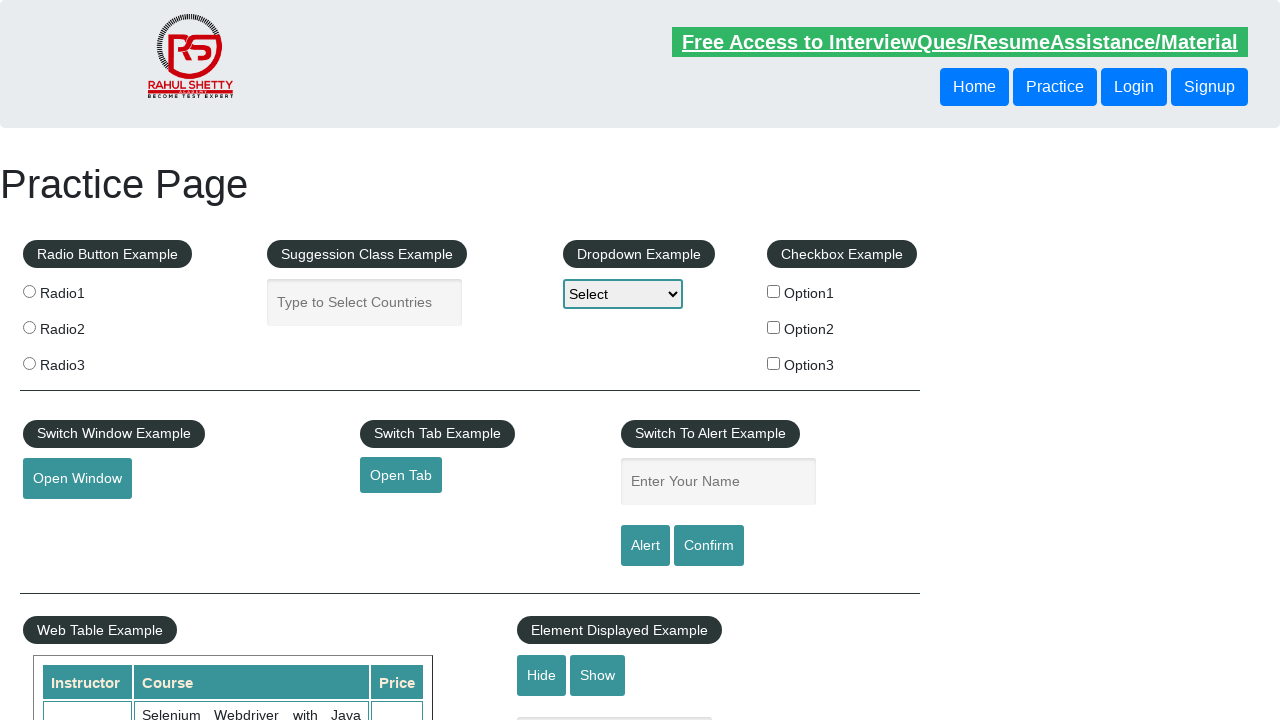